Tests interaction with a web table element on a DevExpress demo page by clicking on a specific table element

Starting URL: https://demos.devexpress.com/aspxeditorsdemos/ListEditors/MultiSelect.aspx

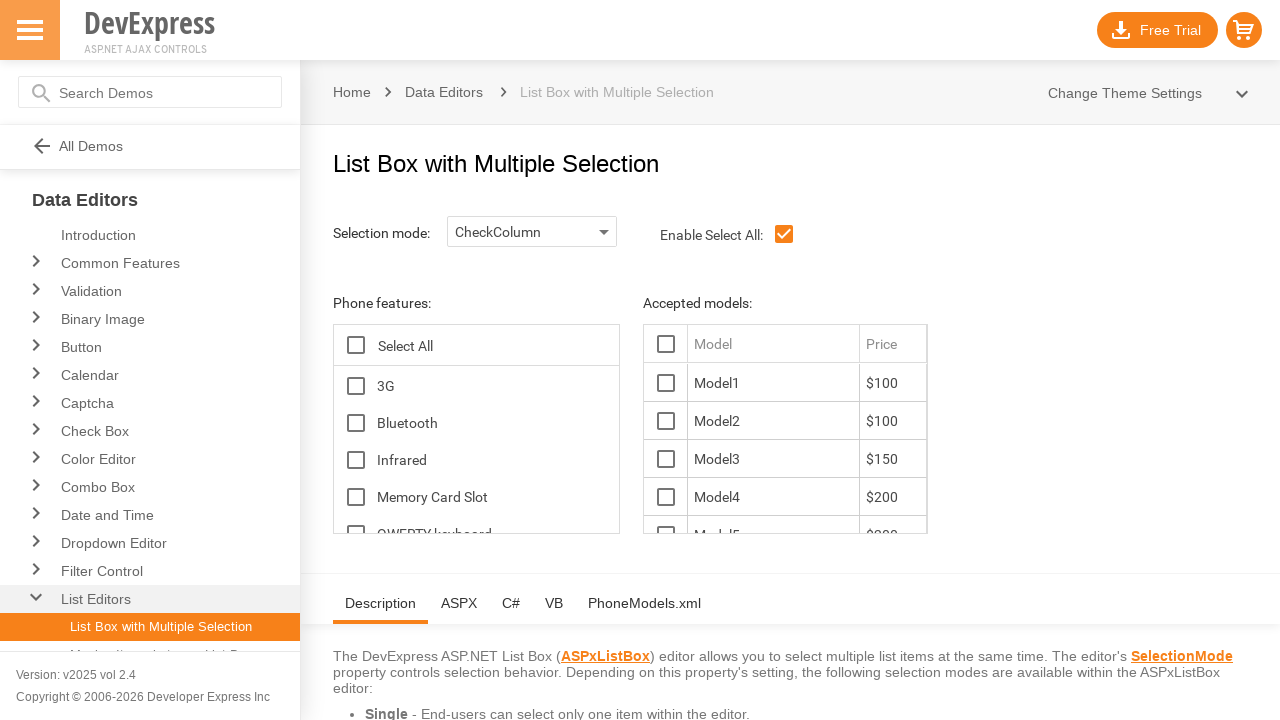

Navigated to DevExpress MultiSelect demo page
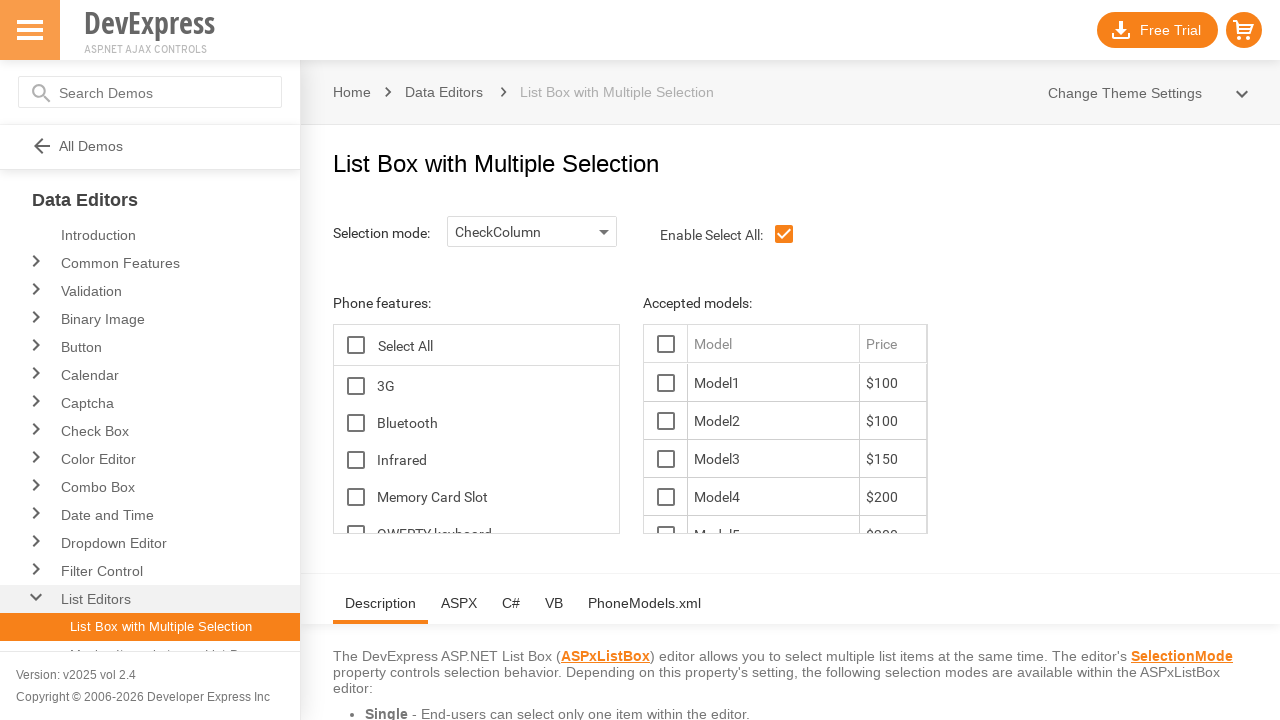

Clicked on web table element at (786, 412) on (//table)[56]
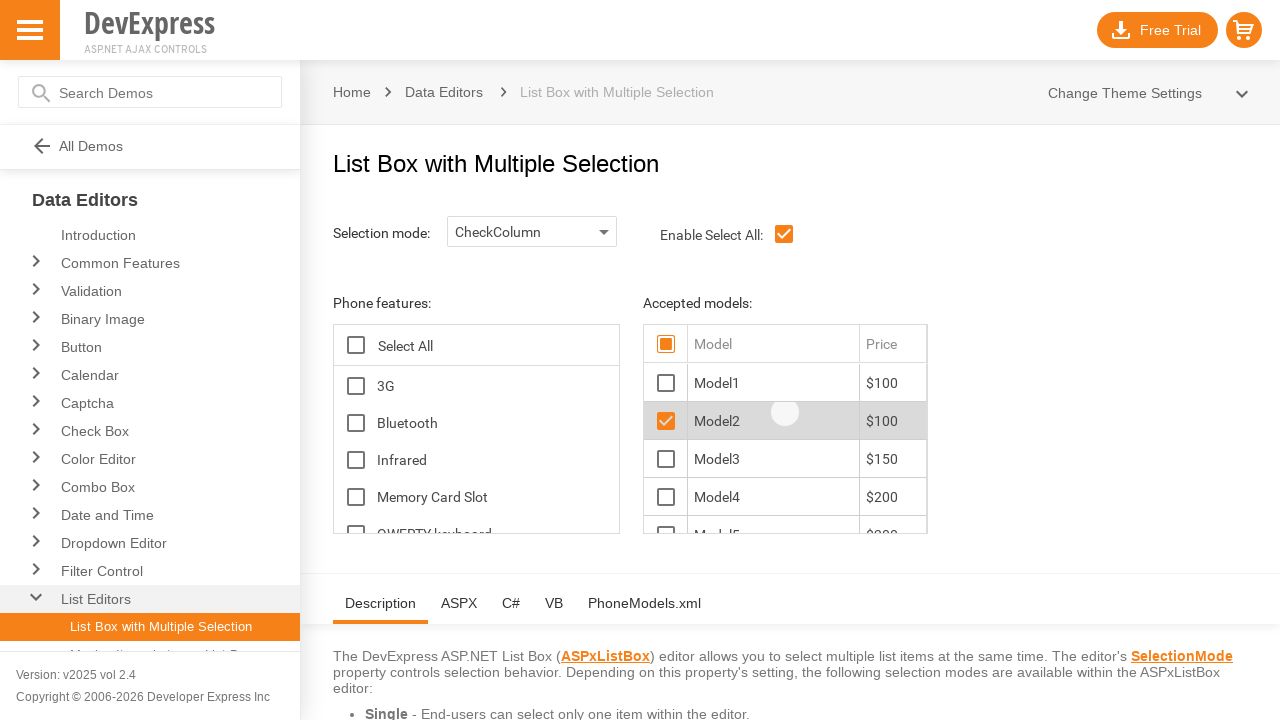

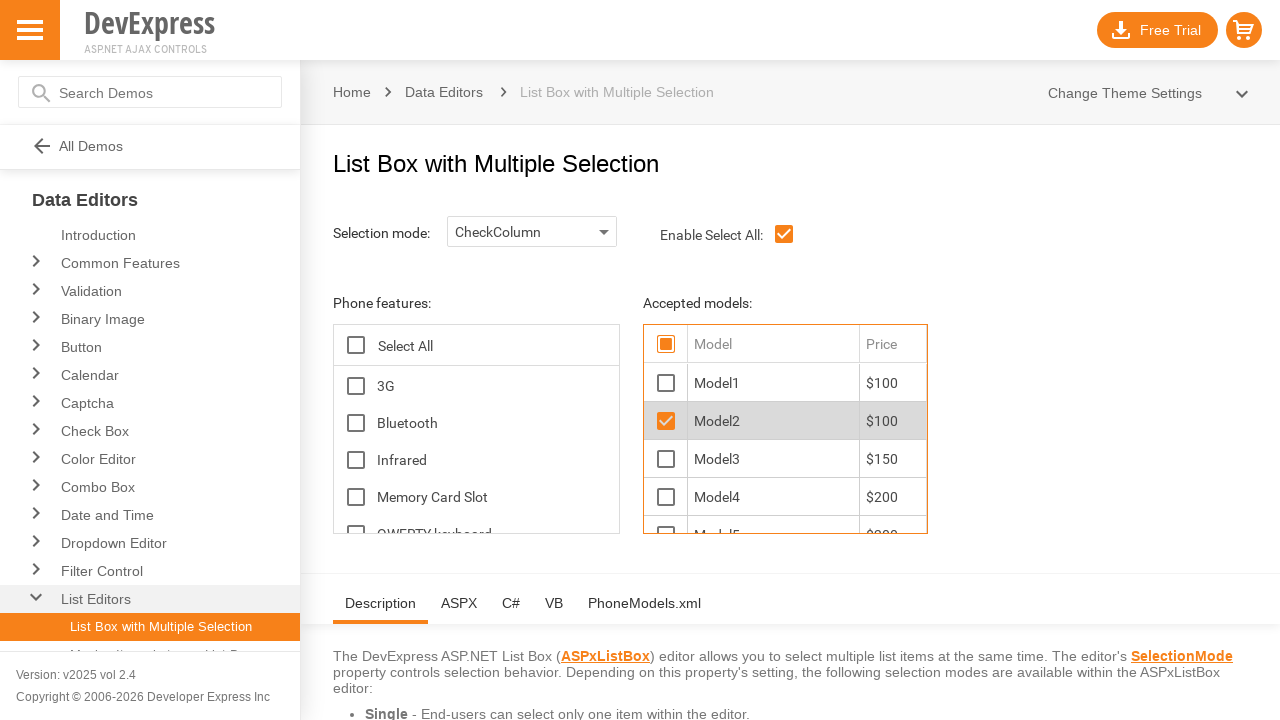